Tests the nations/country dropdown by selecting various countries (Argentina, Bolivia, Brazil, Chile, Colombia, Ecuador, India, Paraguay, Peru, Suriname, Uruguay, Venezuela).

Starting URL: https://letcode.in/dropdowns

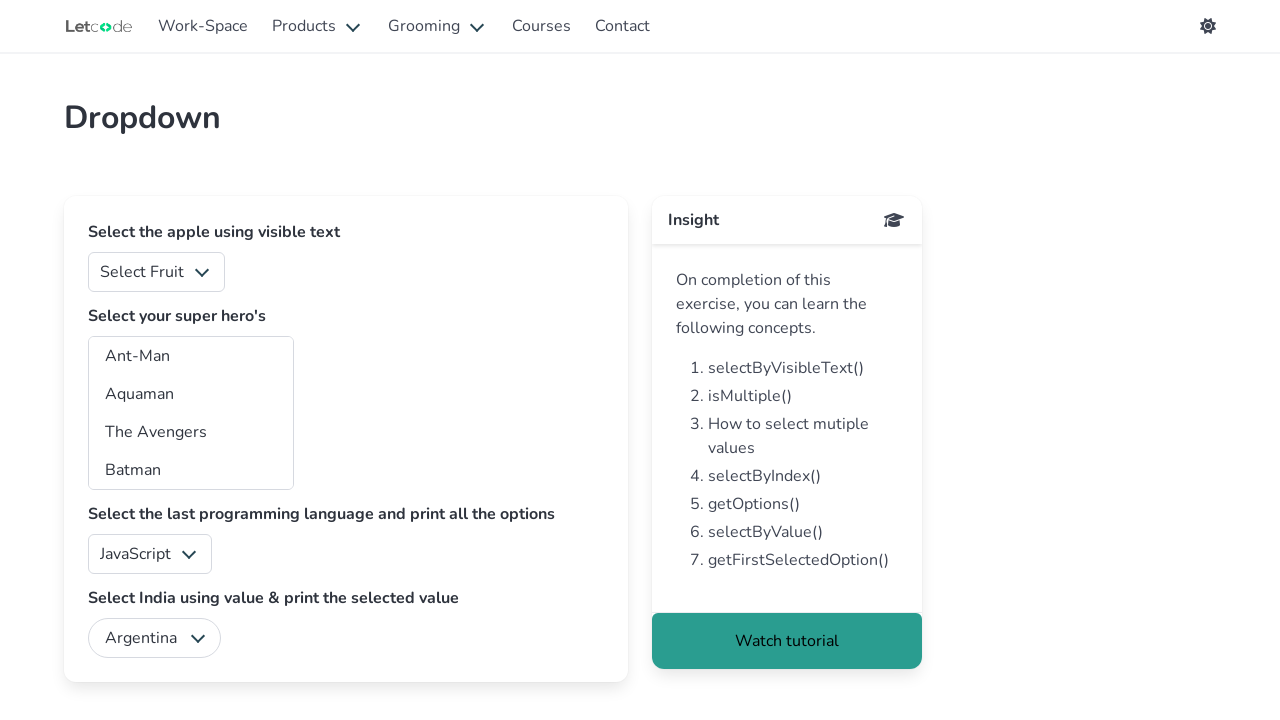

Selected Argentina from country dropdown on select#country
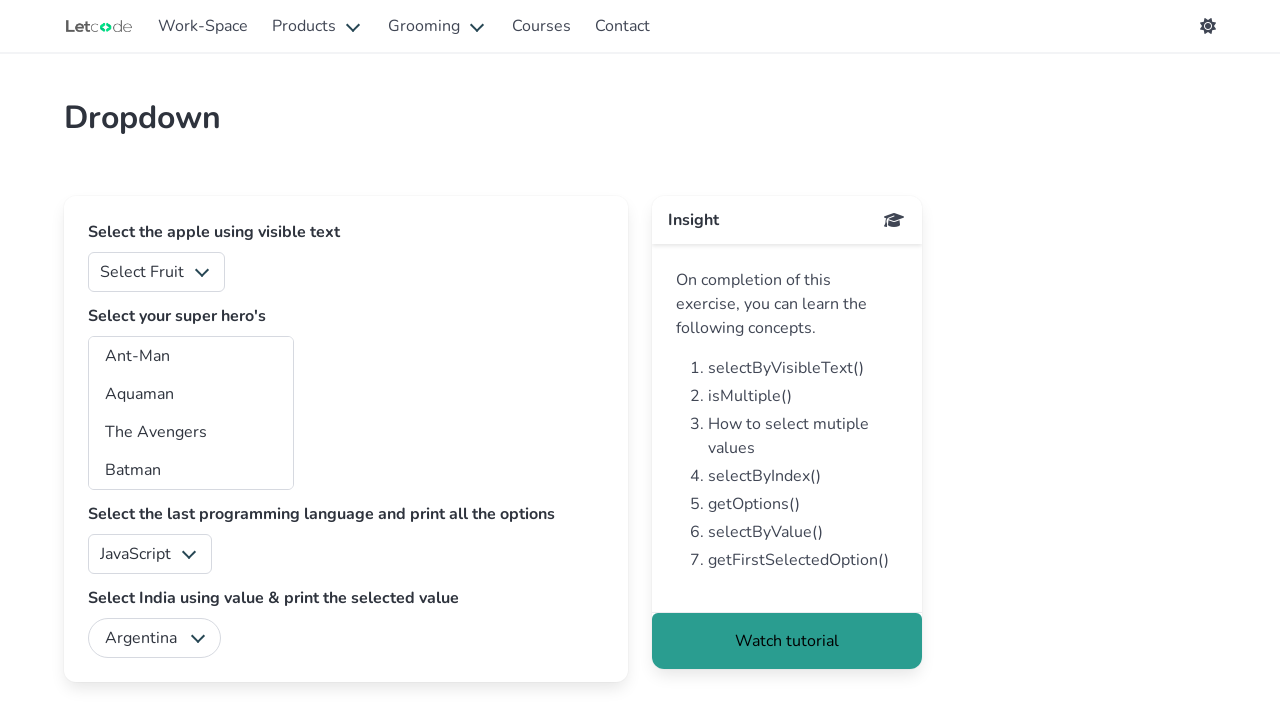

Selected Bolivia from country dropdown on select#country
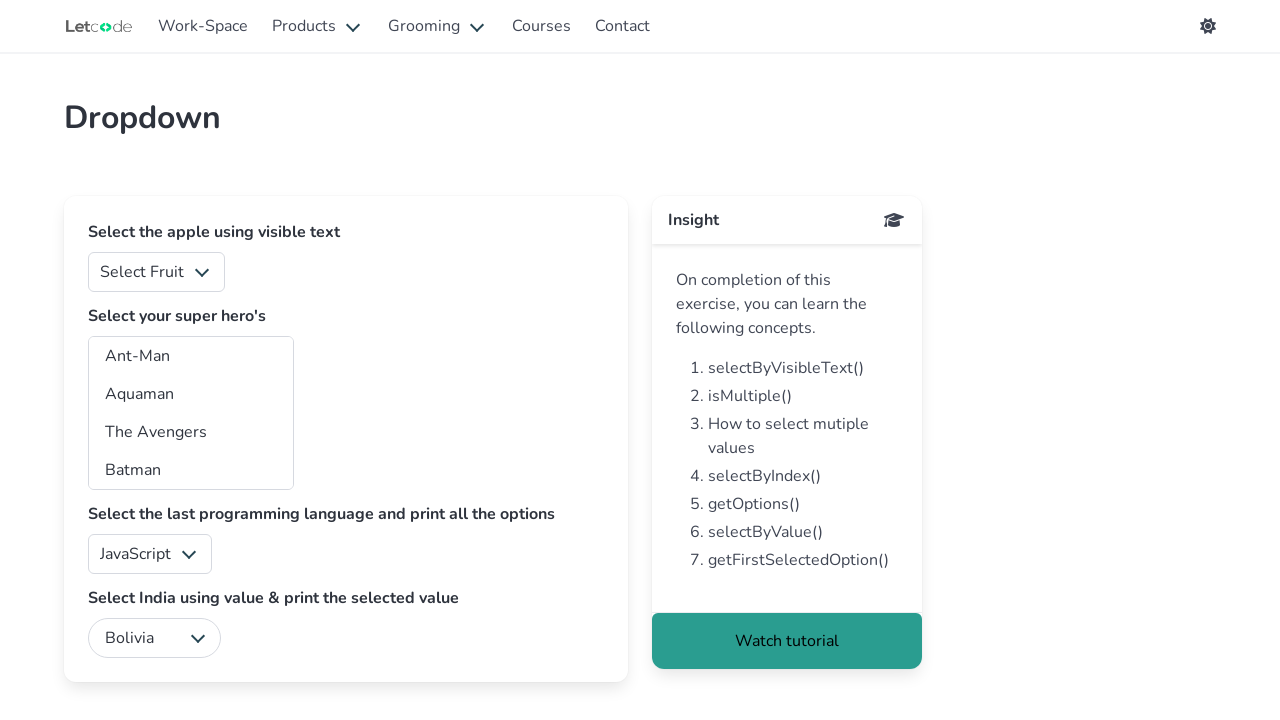

Selected Brazil from country dropdown on select#country
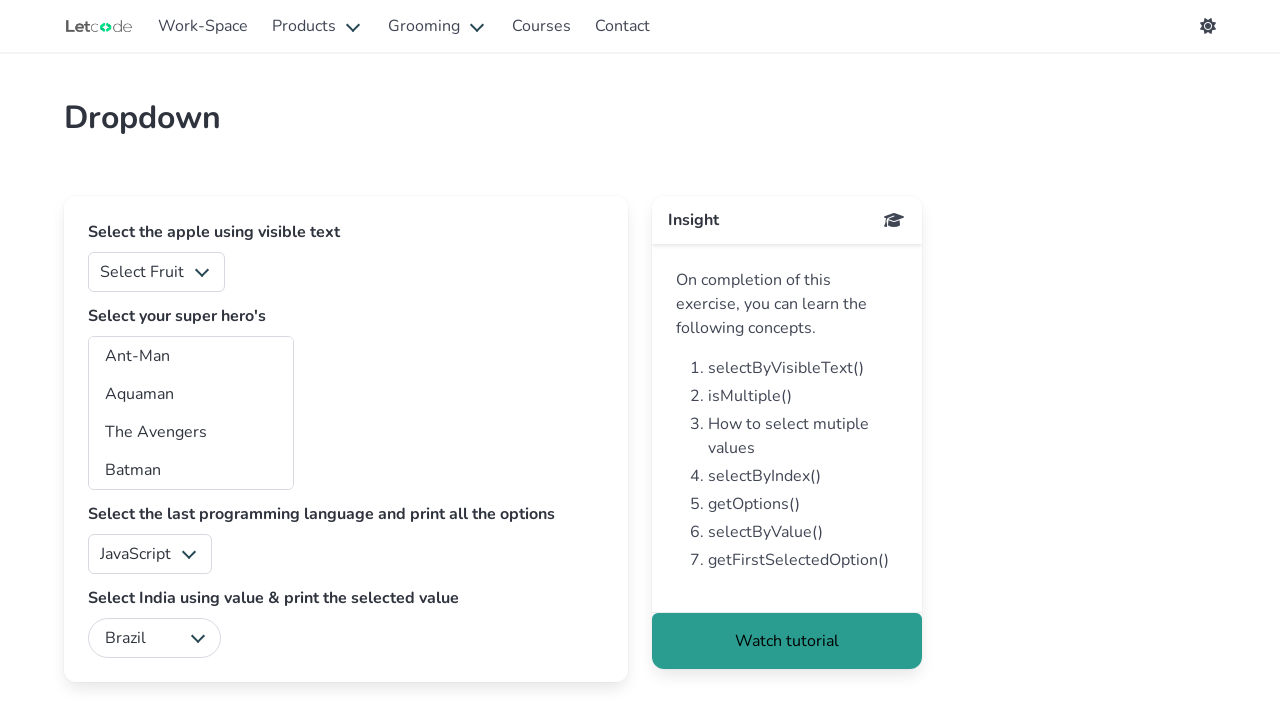

Selected Chile from country dropdown on select#country
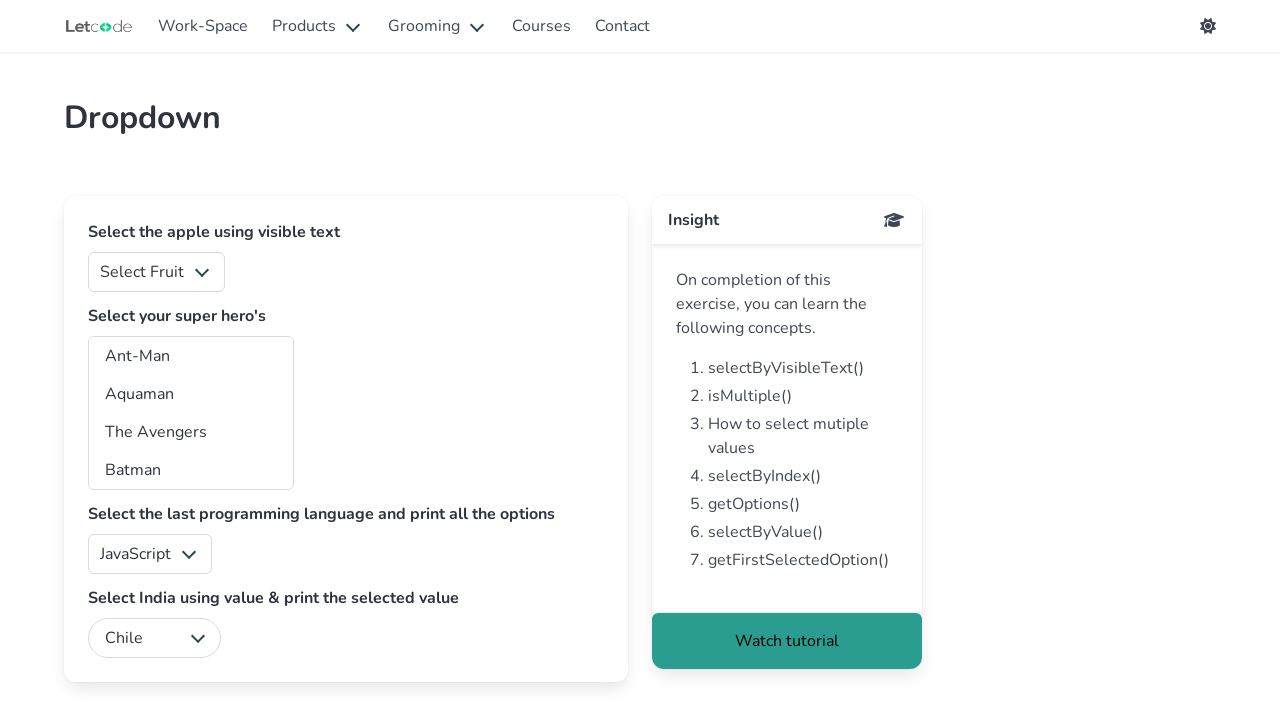

Selected Colombia from country dropdown on select#country
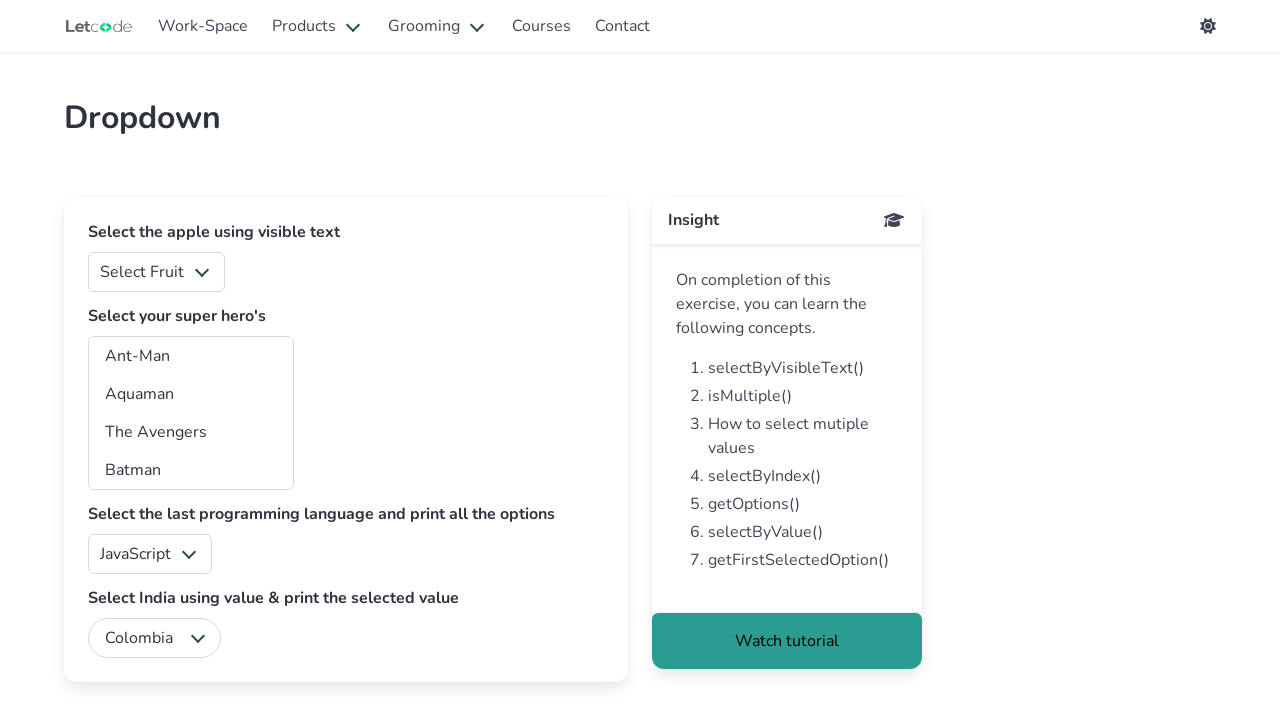

Selected Ecuador from country dropdown on select#country
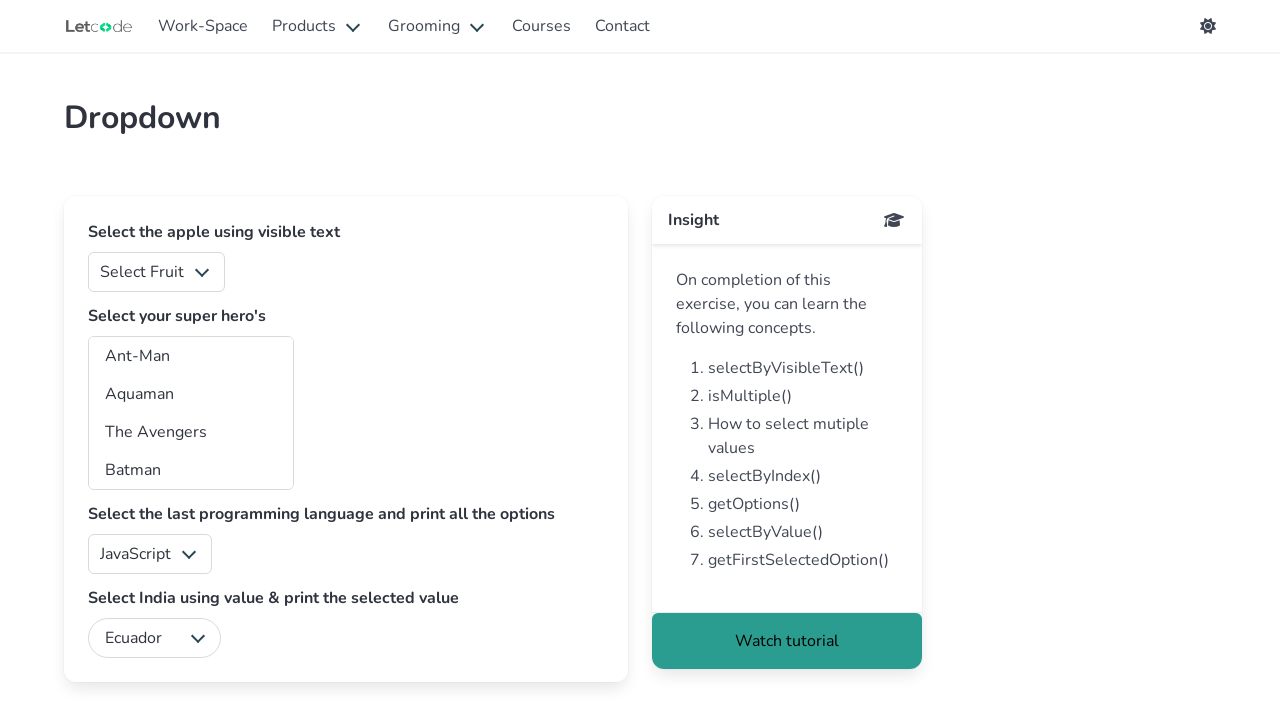

Selected India from country dropdown on select#country
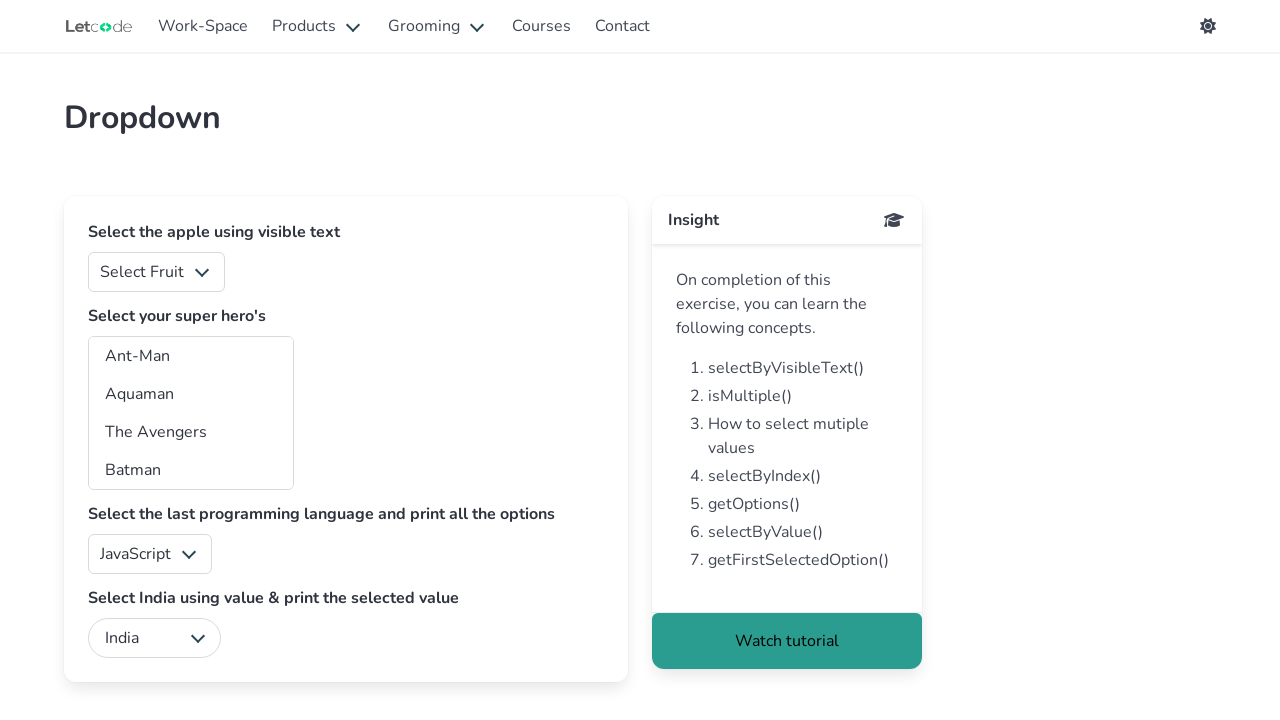

Selected Paraguay from country dropdown on select#country
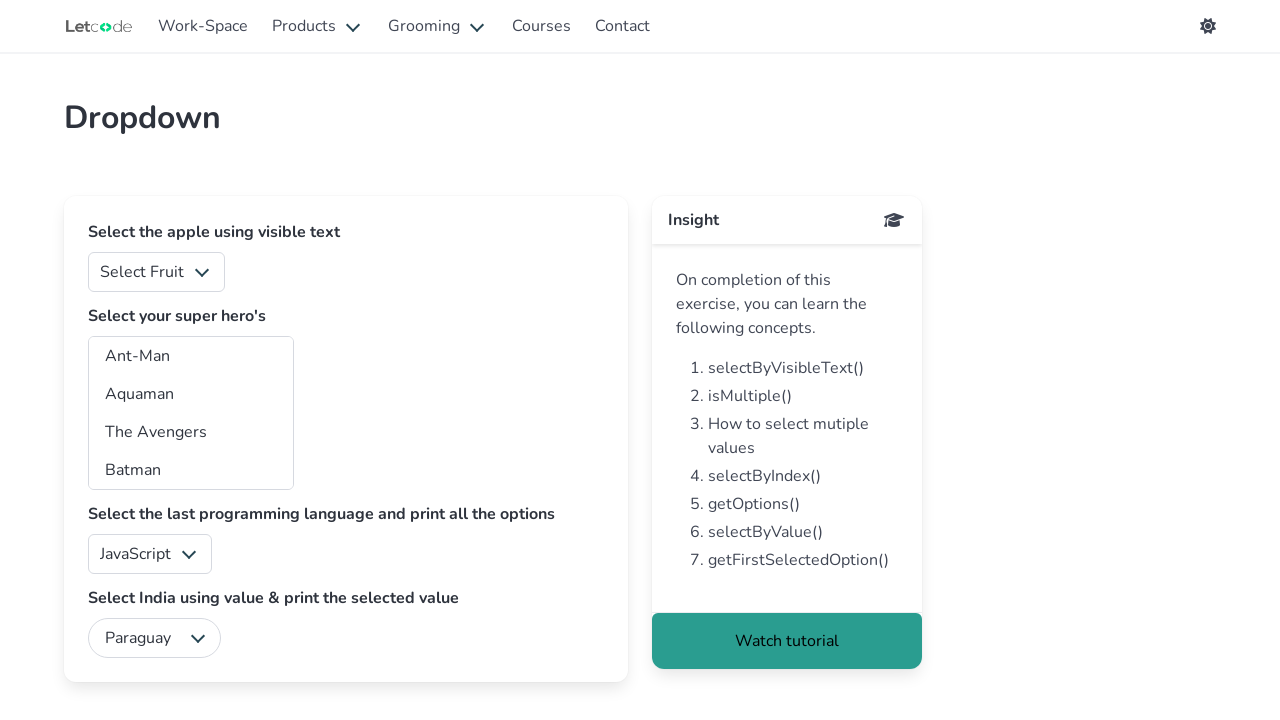

Selected Peru from country dropdown on select#country
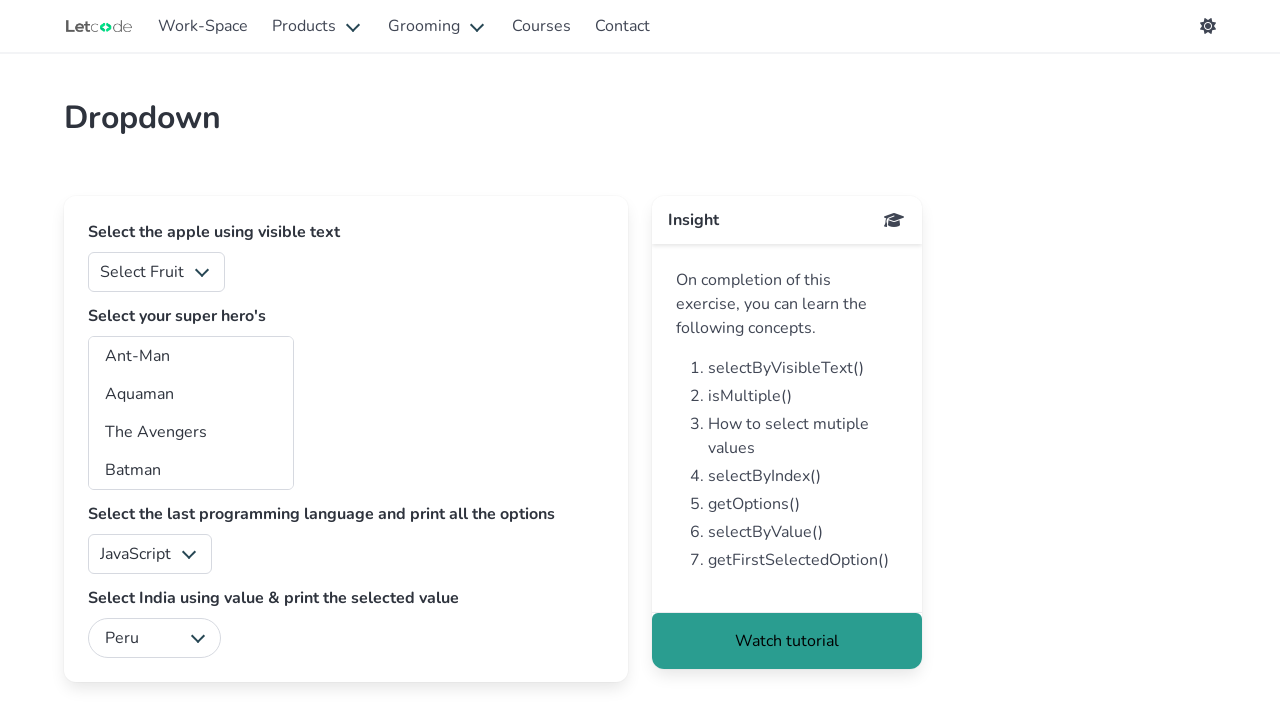

Selected Suriname from country dropdown on select#country
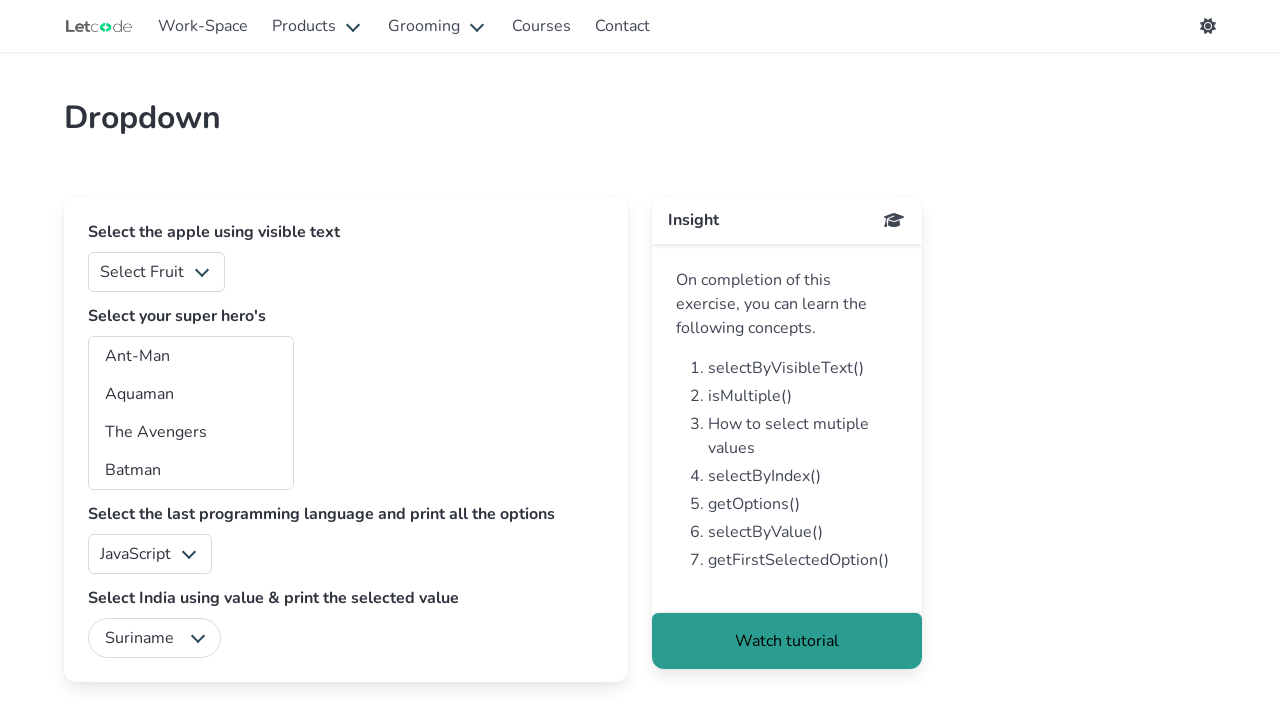

Selected Uruguay from country dropdown on select#country
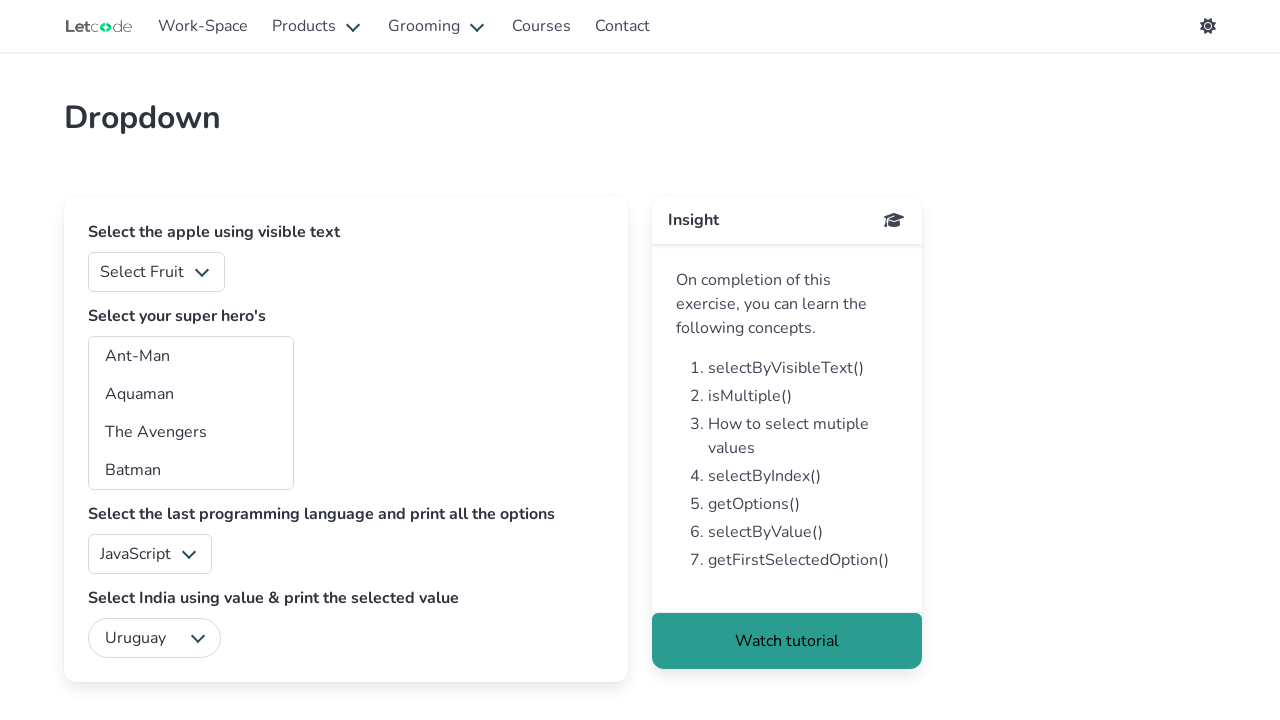

Selected Venezuela from country dropdown on select#country
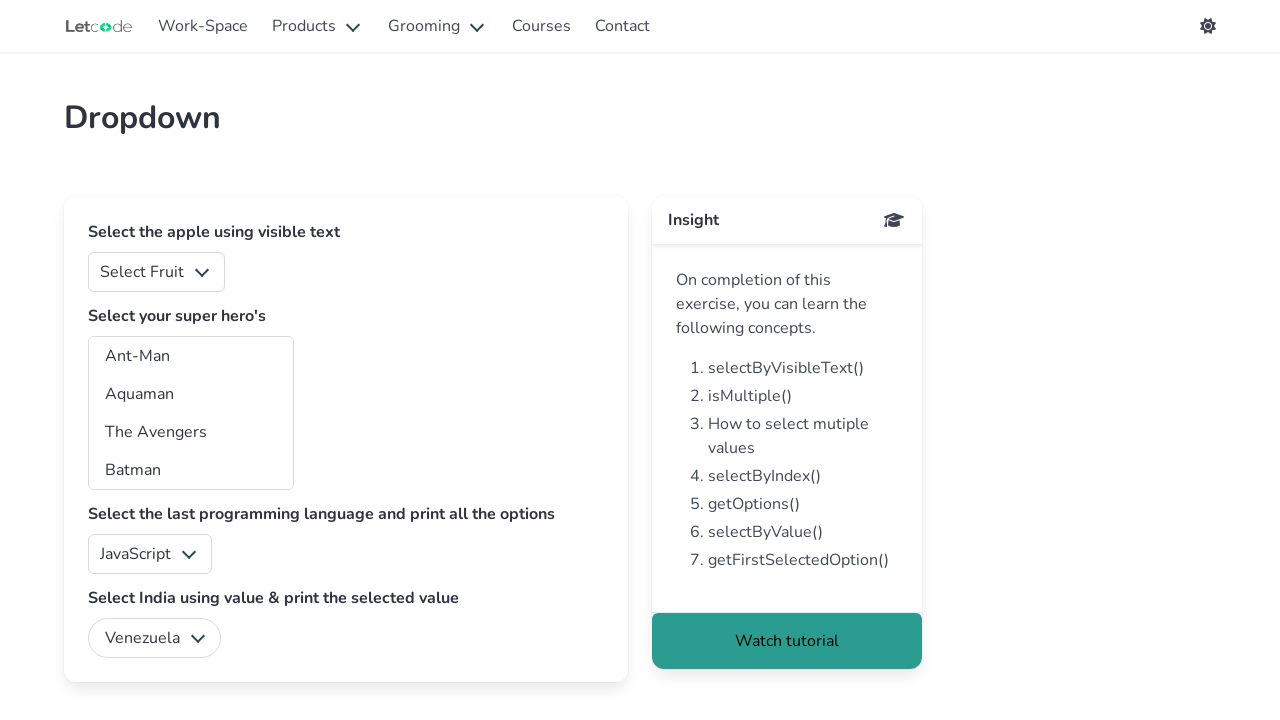

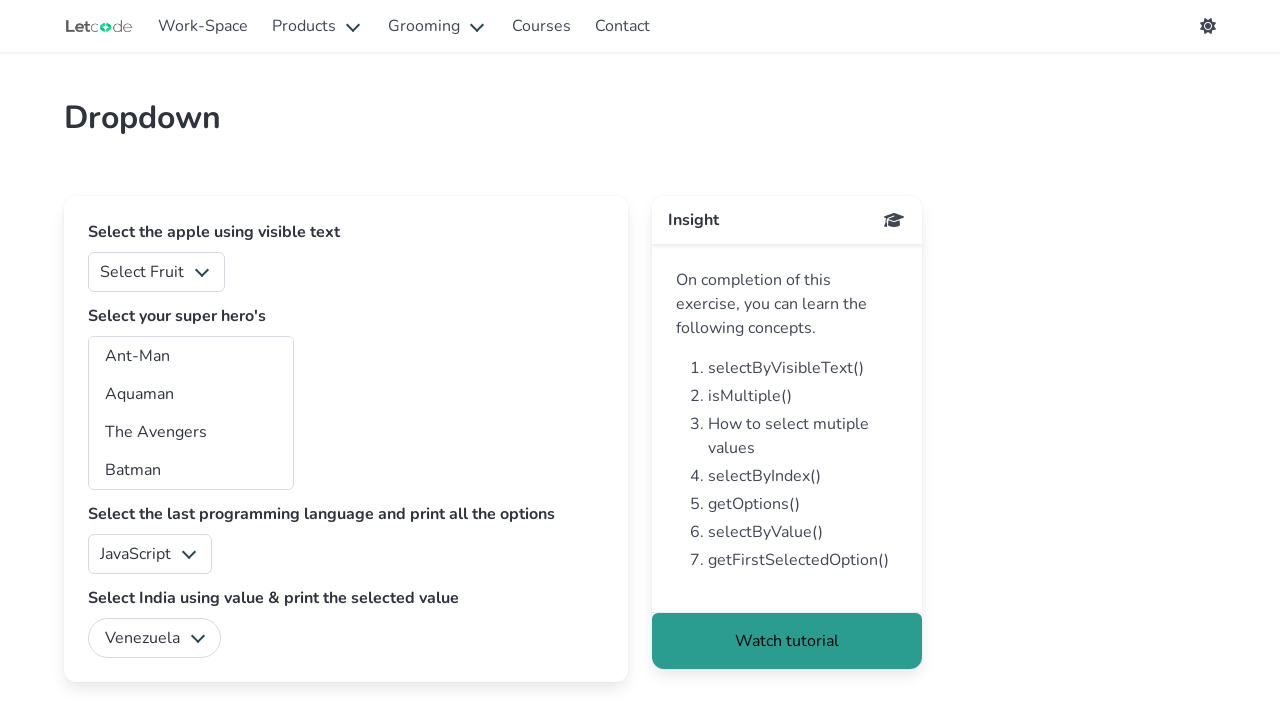